Tests iframe handling by switching to an iframe, clicking a button inside it, switching back to the main page, and clicking the home link.

Starting URL: https://www.w3schools.com/js/tryit.asp?filename=tryjs_myfirst

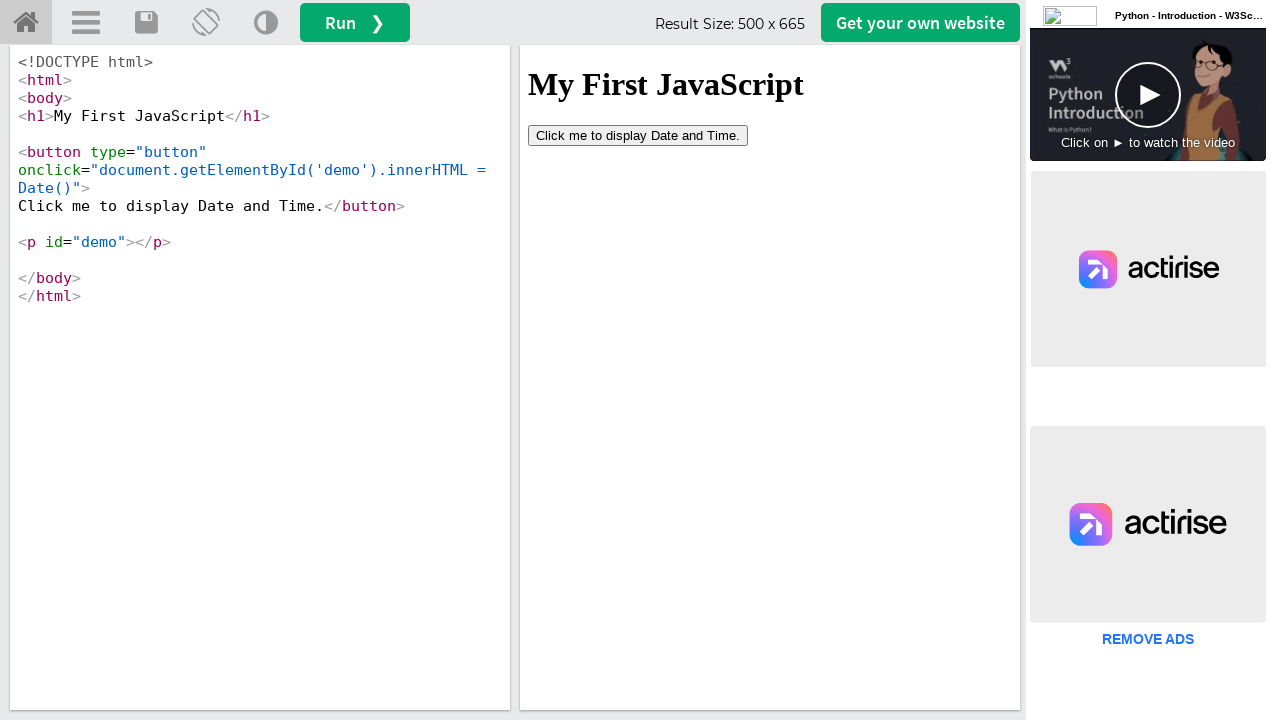

Located iframe with ID 'iframeResult'
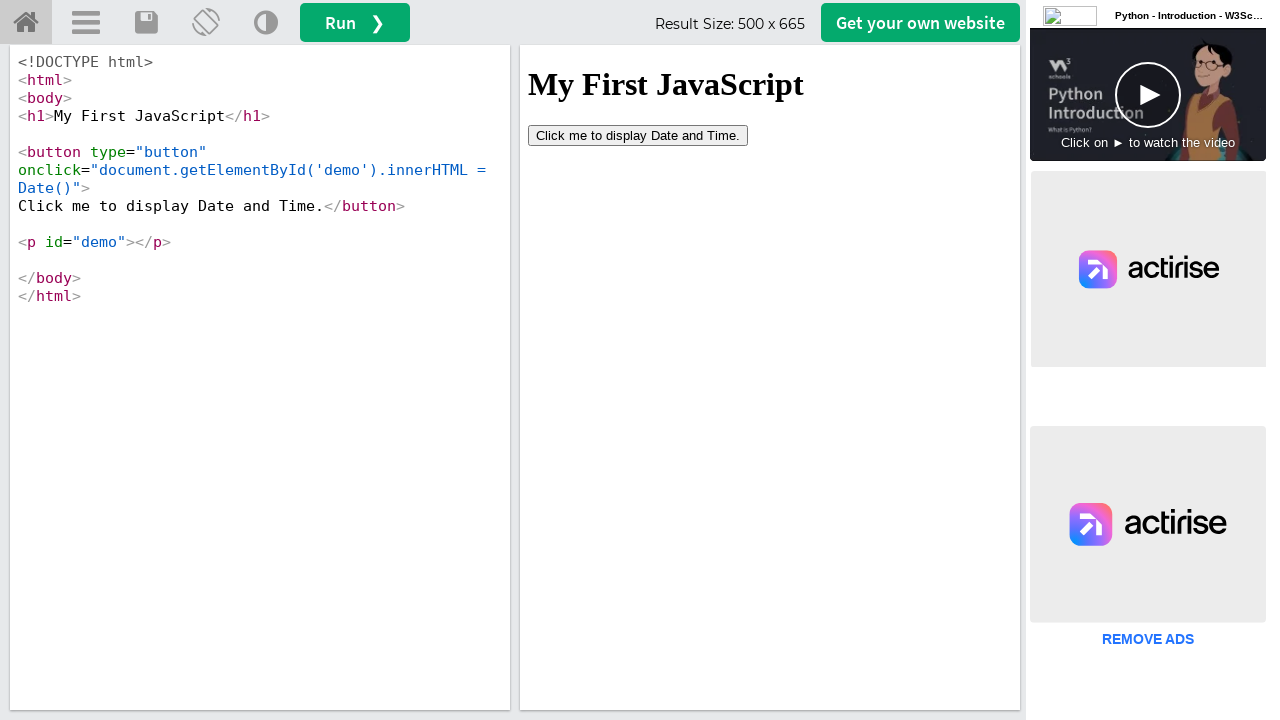

Clicked button inside iframe at (638, 135) on #iframeResult >> internal:control=enter-frame >> button[type='button']
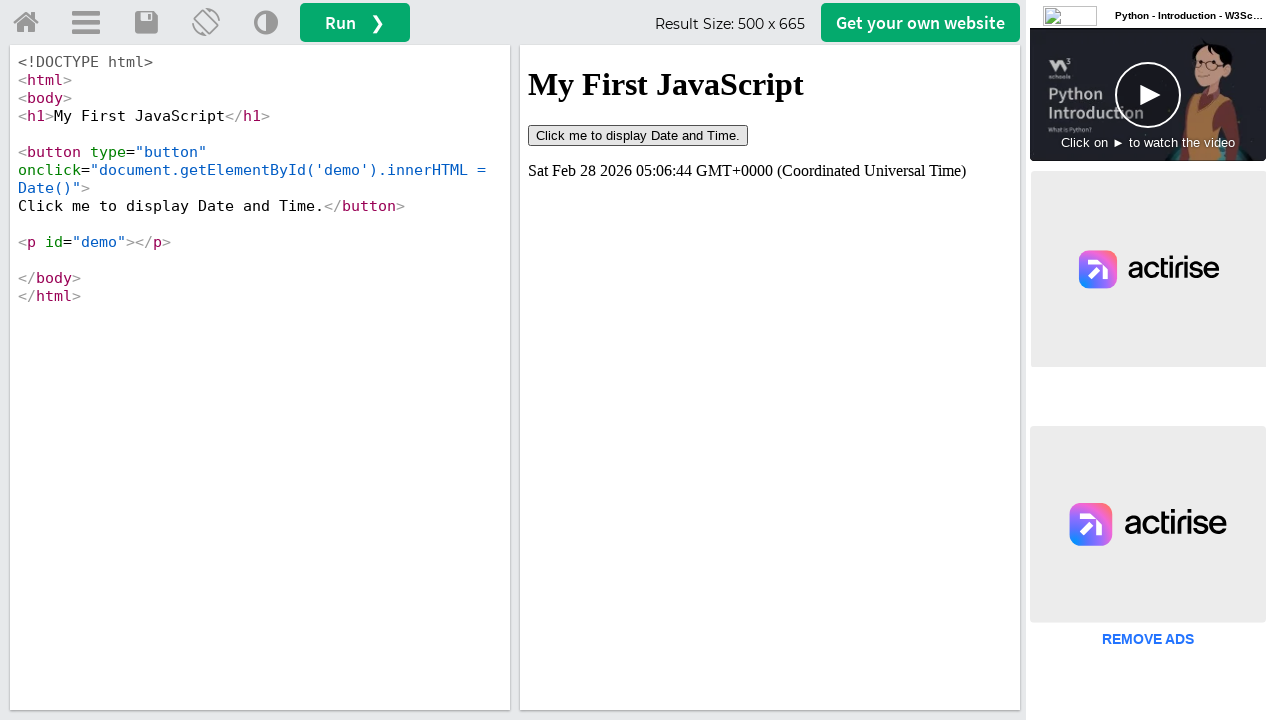

Waited 1000ms for action to complete
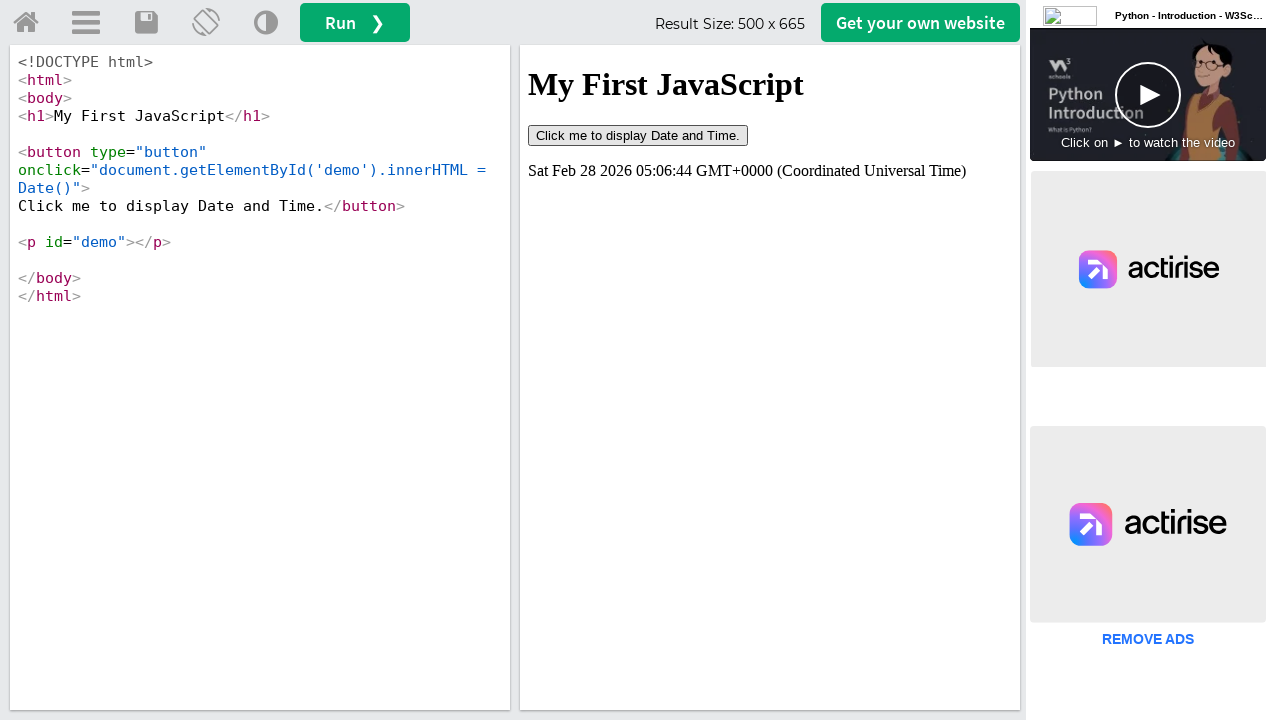

Clicked home link to return to main page at (26, 23) on a#tryhome
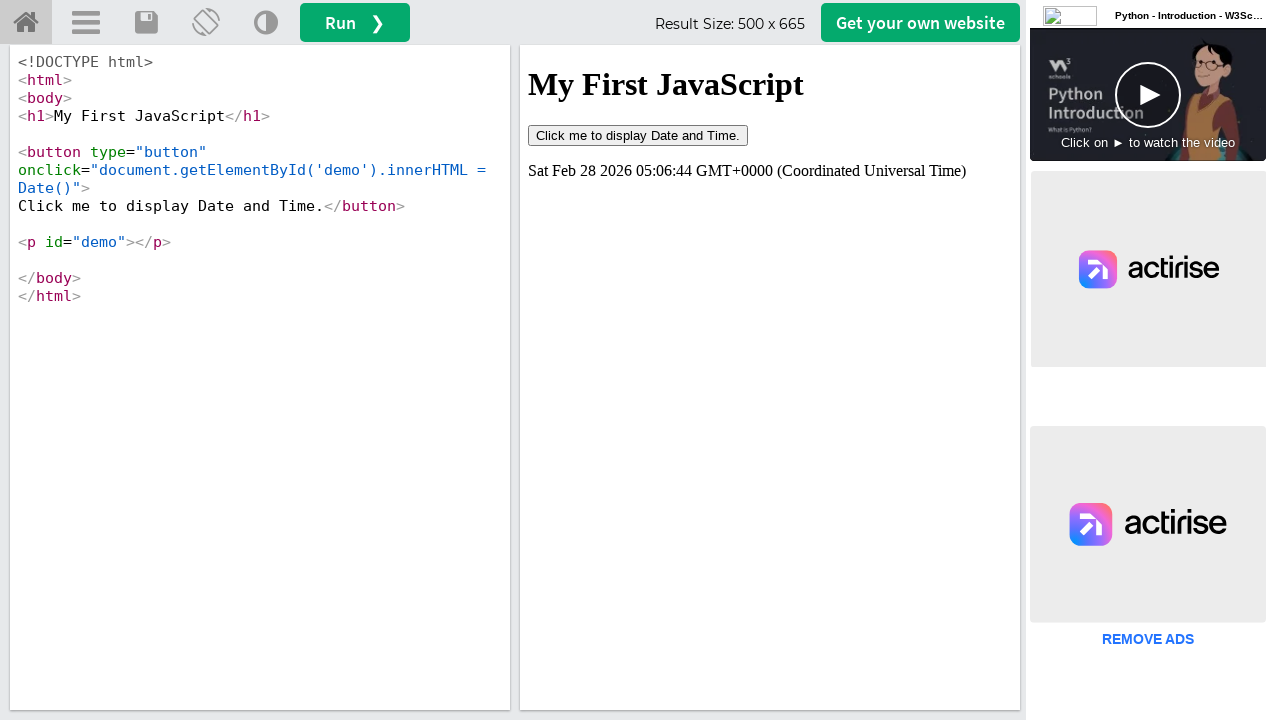

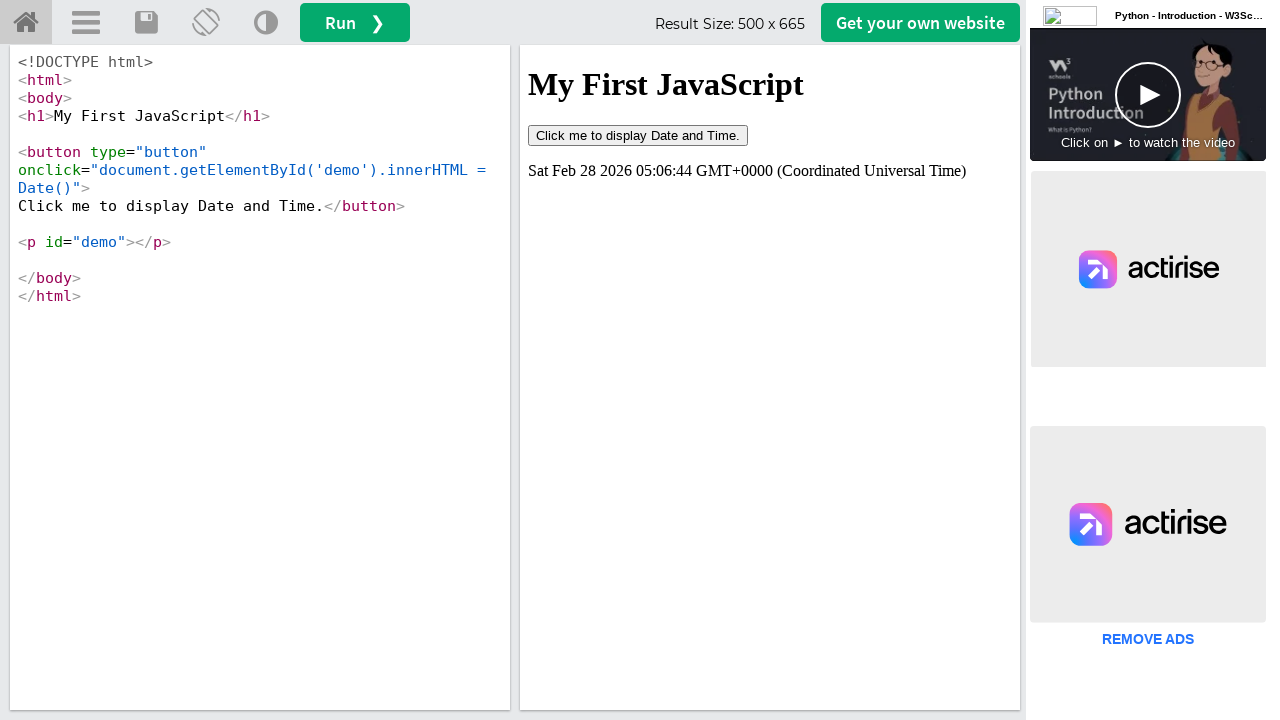